Tests working with multiple browser windows by clicking a link that opens a new window, then switching between the original and new windows to verify their titles.

Starting URL: https://the-internet.herokuapp.com/windows

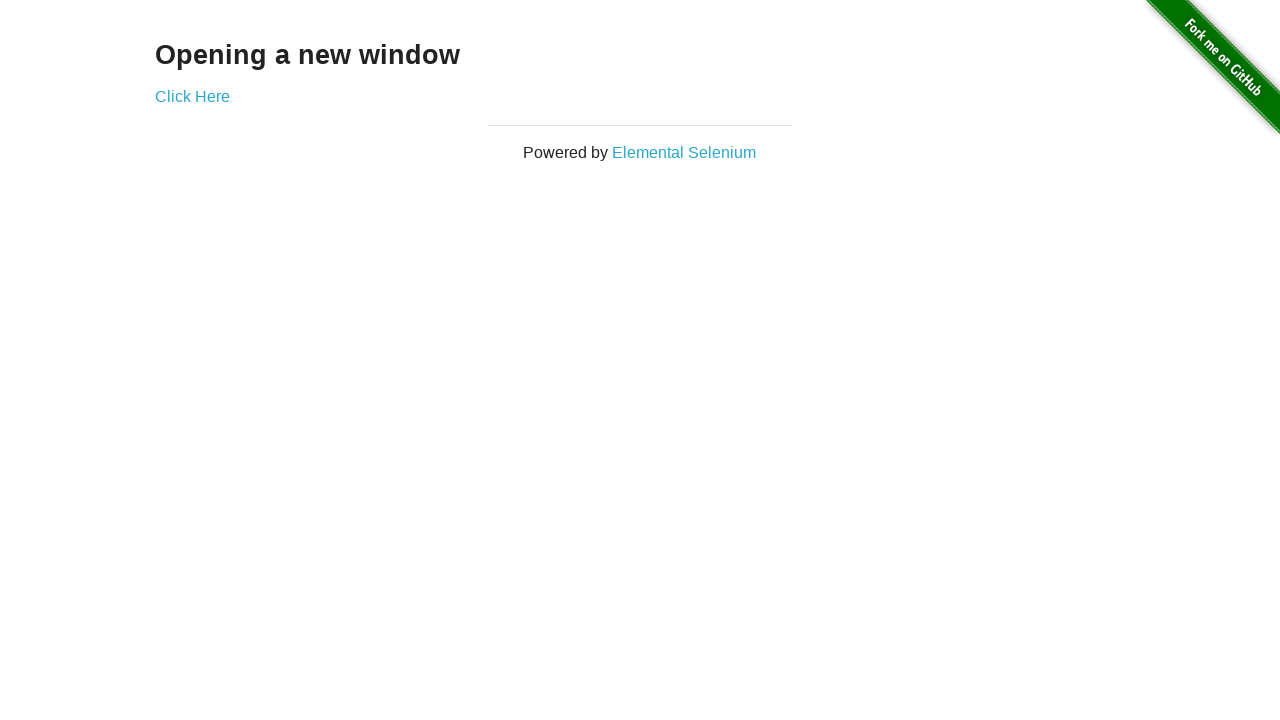

Clicked link that opens a new window at (192, 96) on .example a
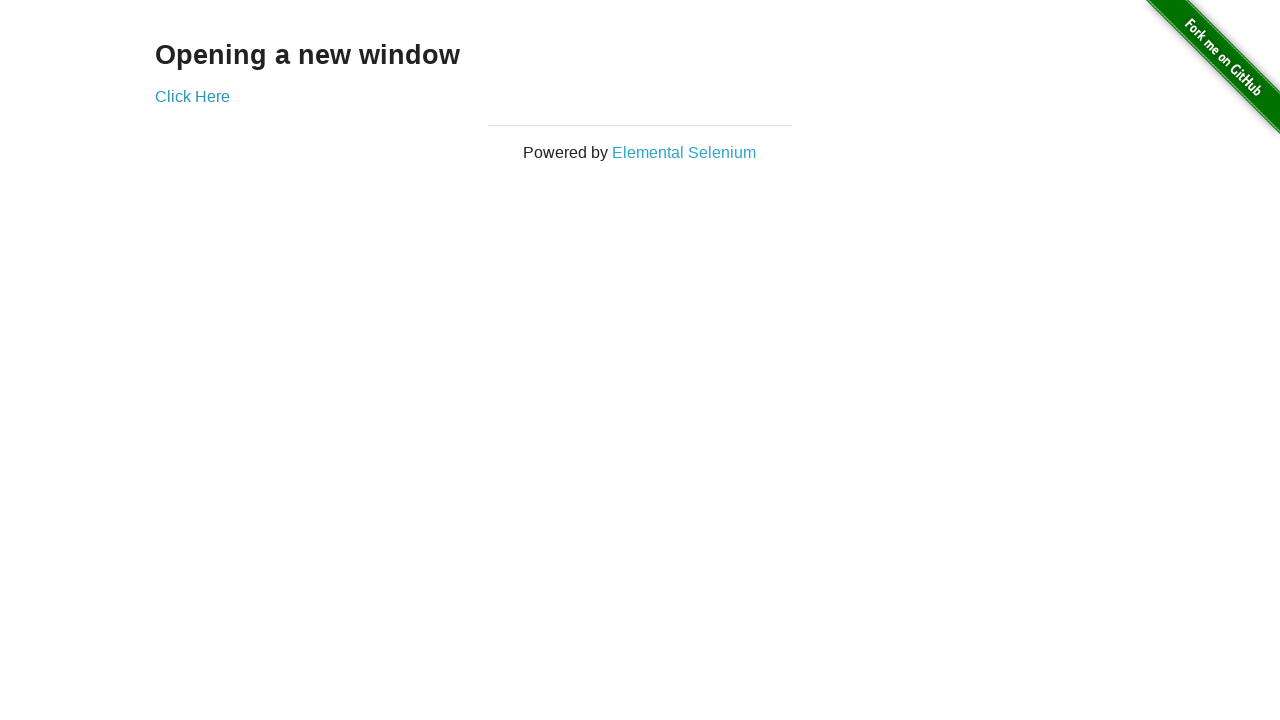

New window opened and captured
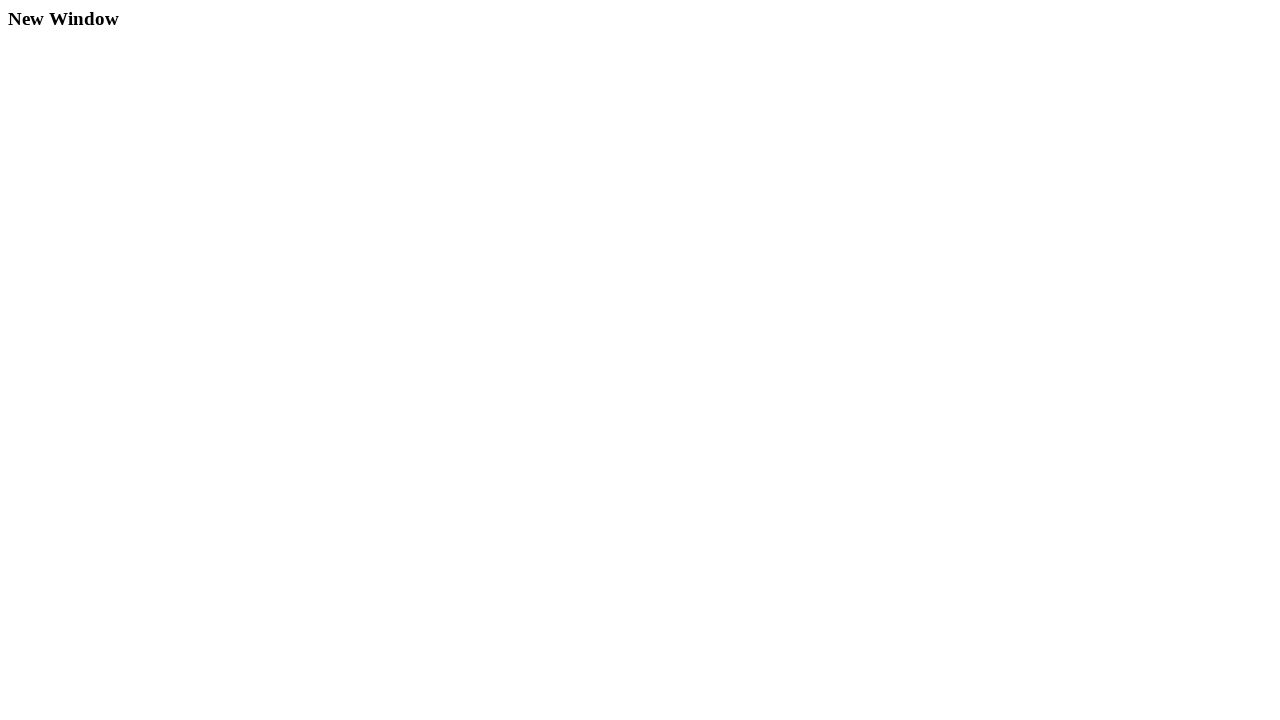

New window finished loading
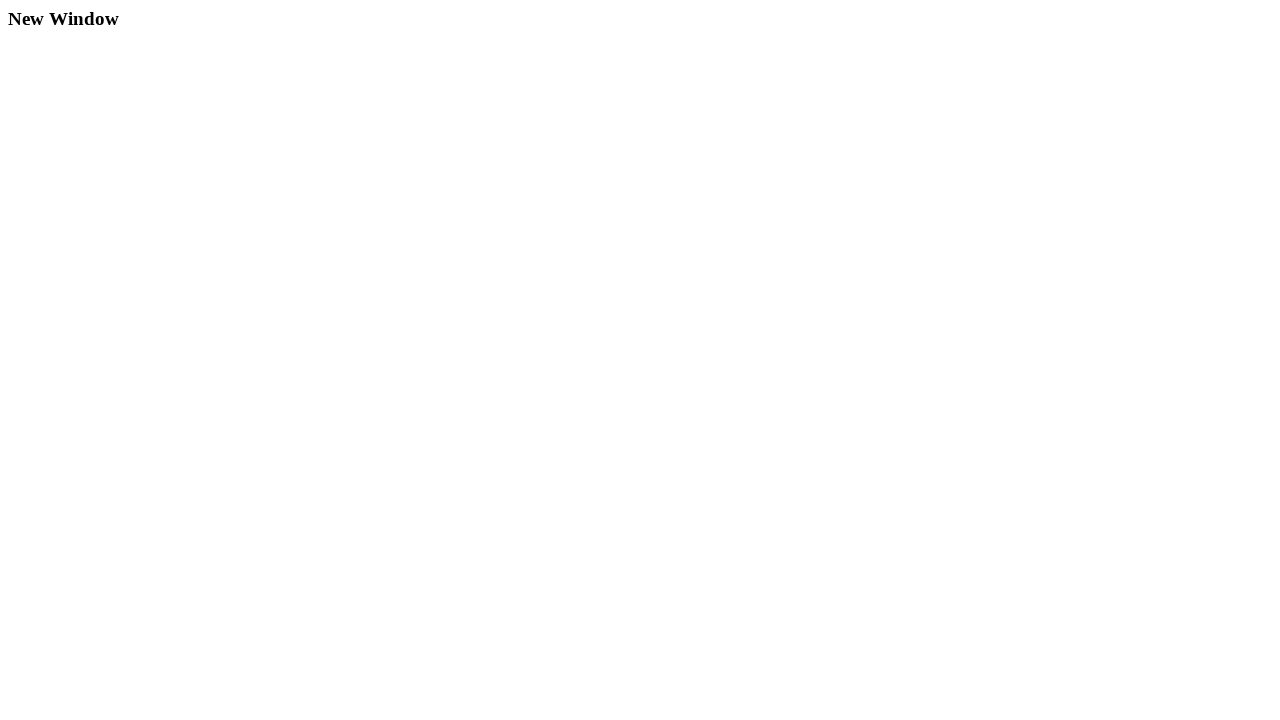

Verified original window title is 'The Internet'
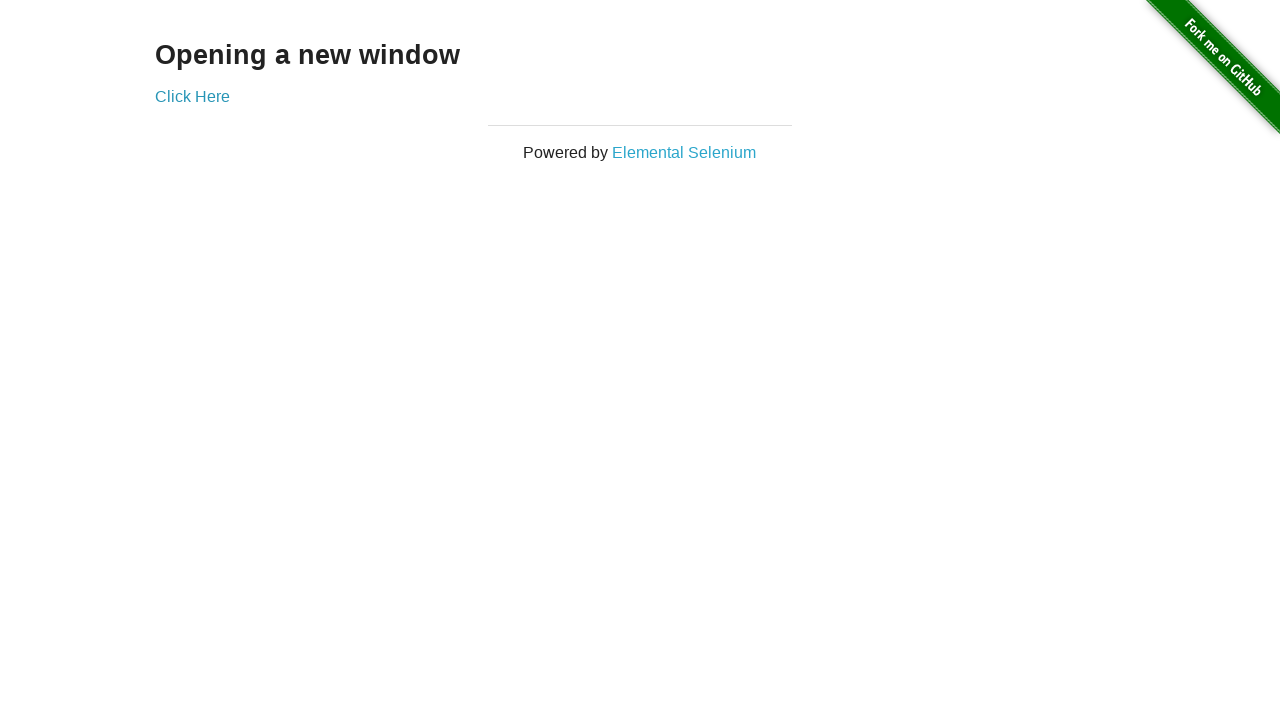

New window document title became available
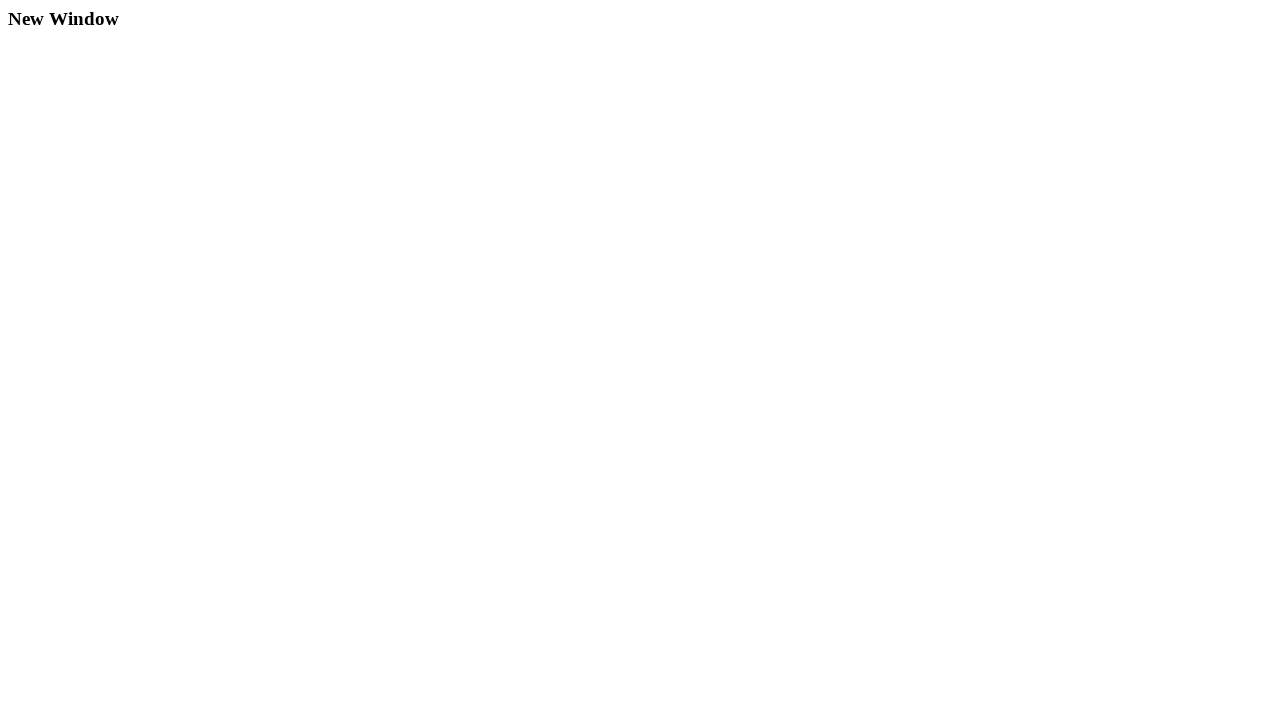

Verified new window title is 'New Window'
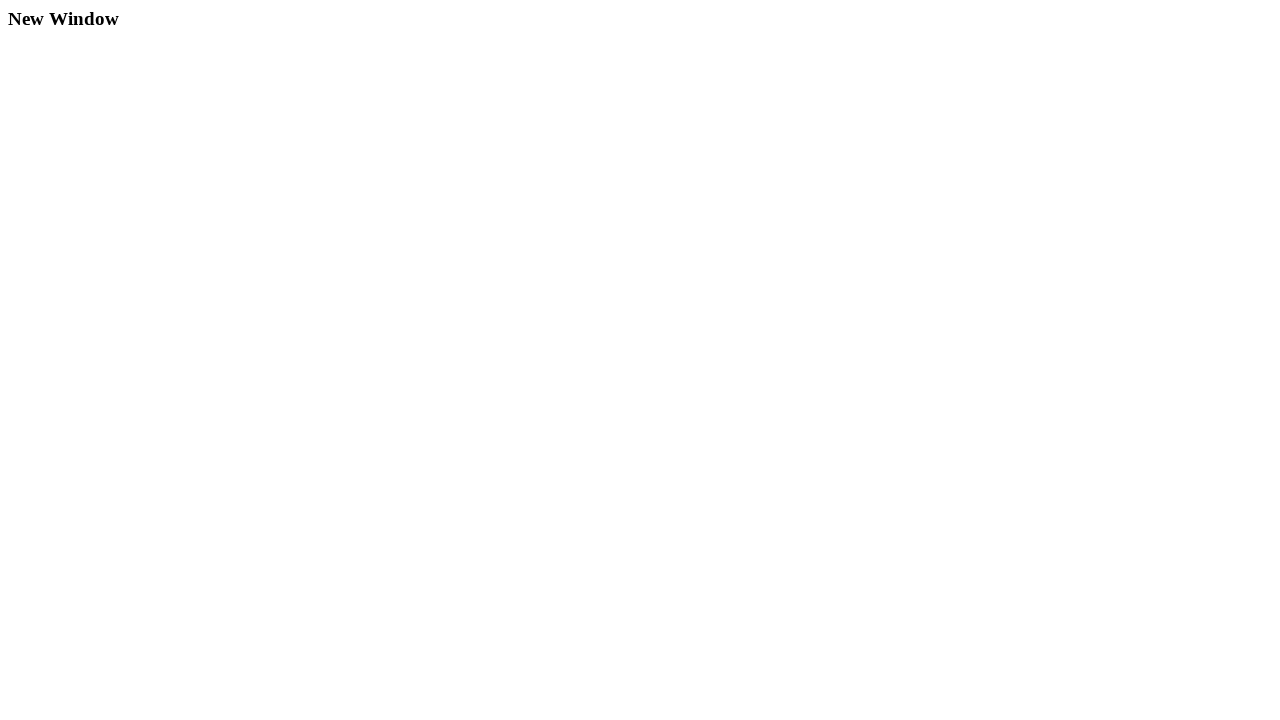

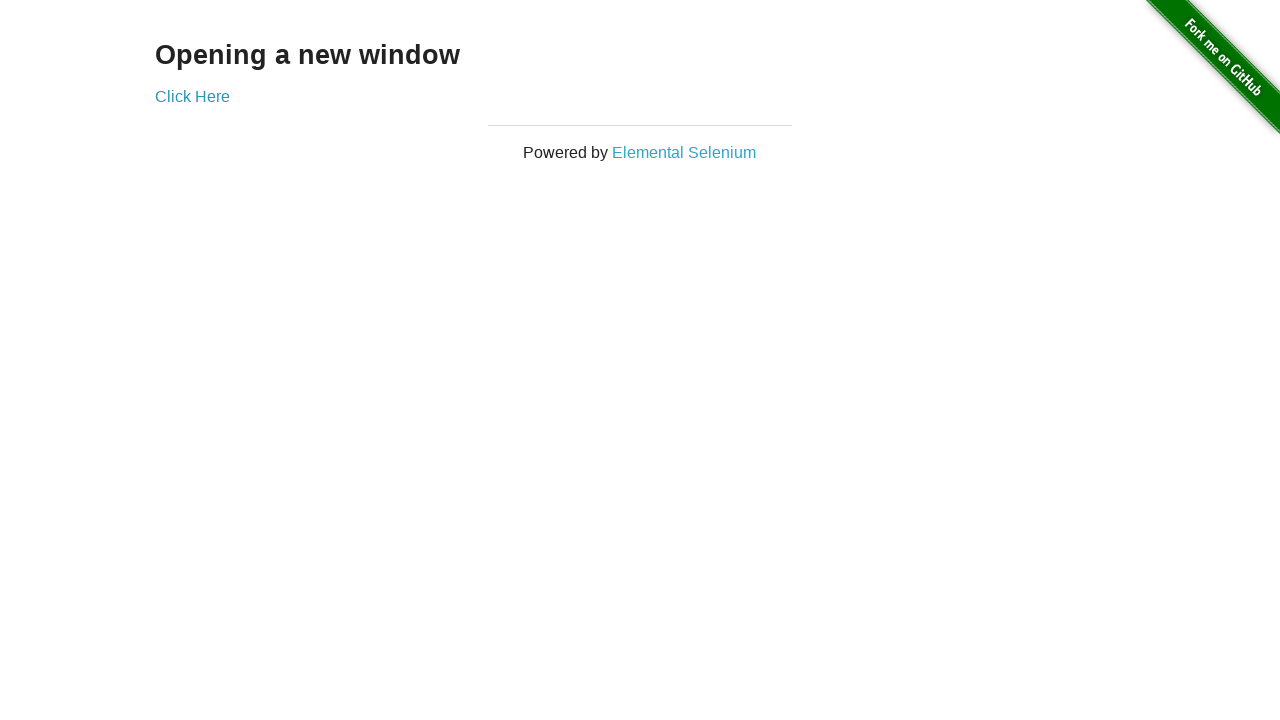